Tests tooltip functionality by hovering over an age input field and verifying the tooltip text appears

Starting URL: https://jqueryui.com/resources/demos/tooltip/default.html

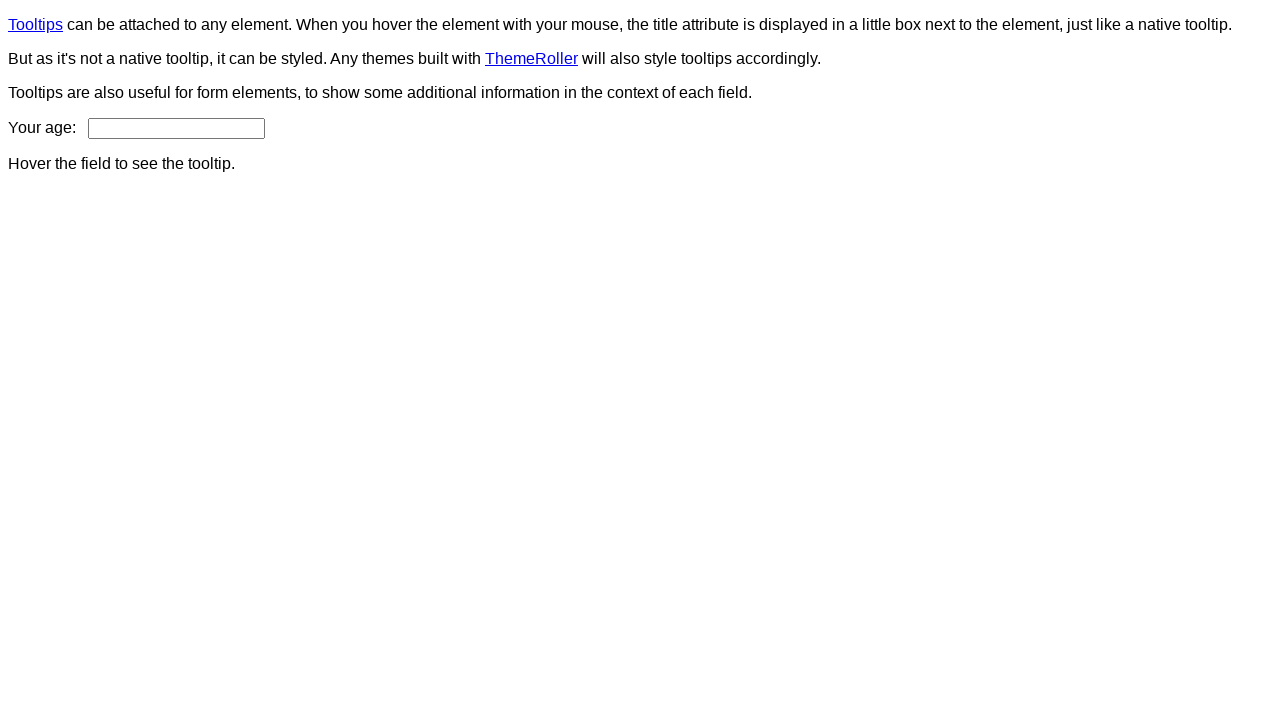

Navigated to jQuery UI tooltip demo page
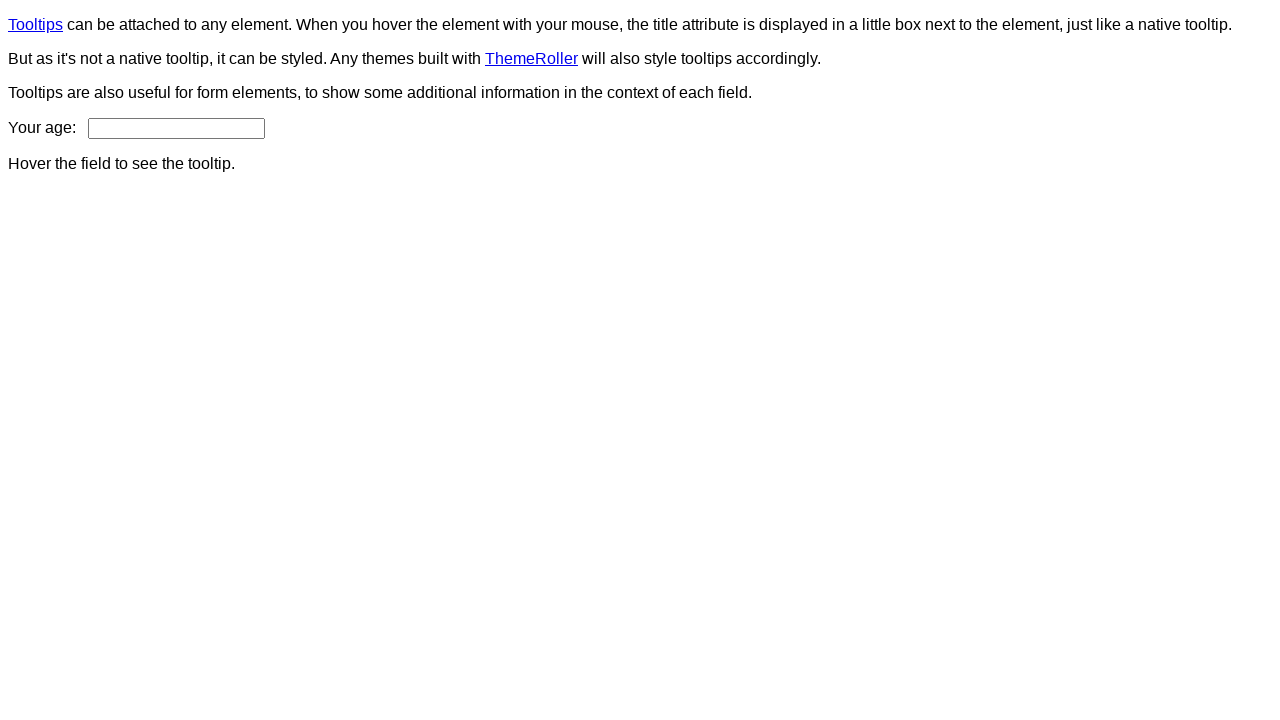

Hovered over age input field to trigger tooltip at (176, 128) on #age
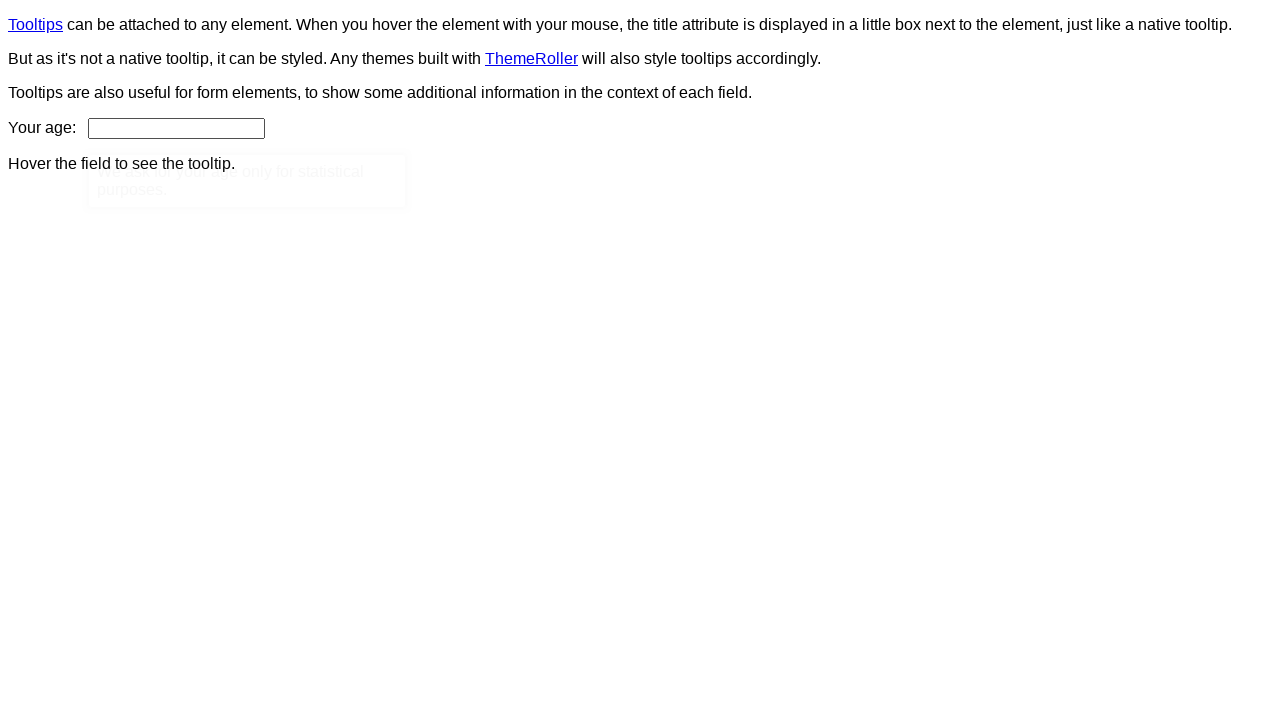

Tooltip content element appeared
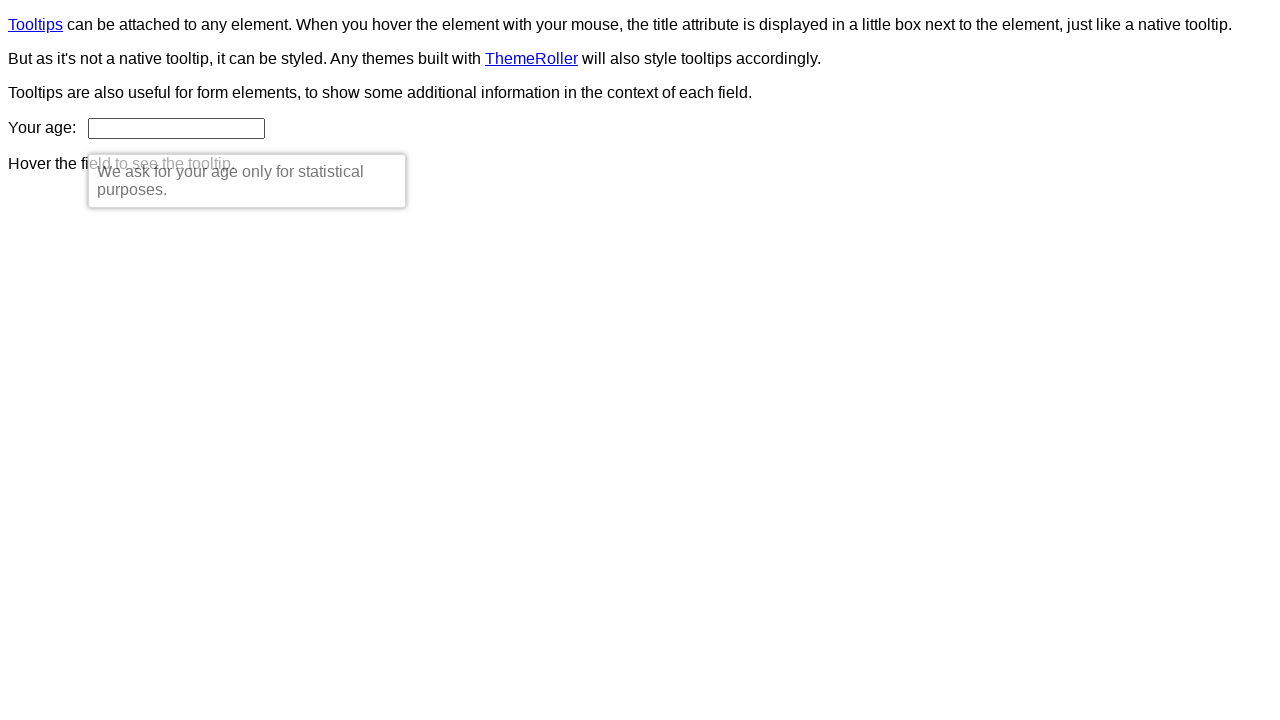

Verified tooltip displays correct text: 'We ask for your age only for statistical purposes.'
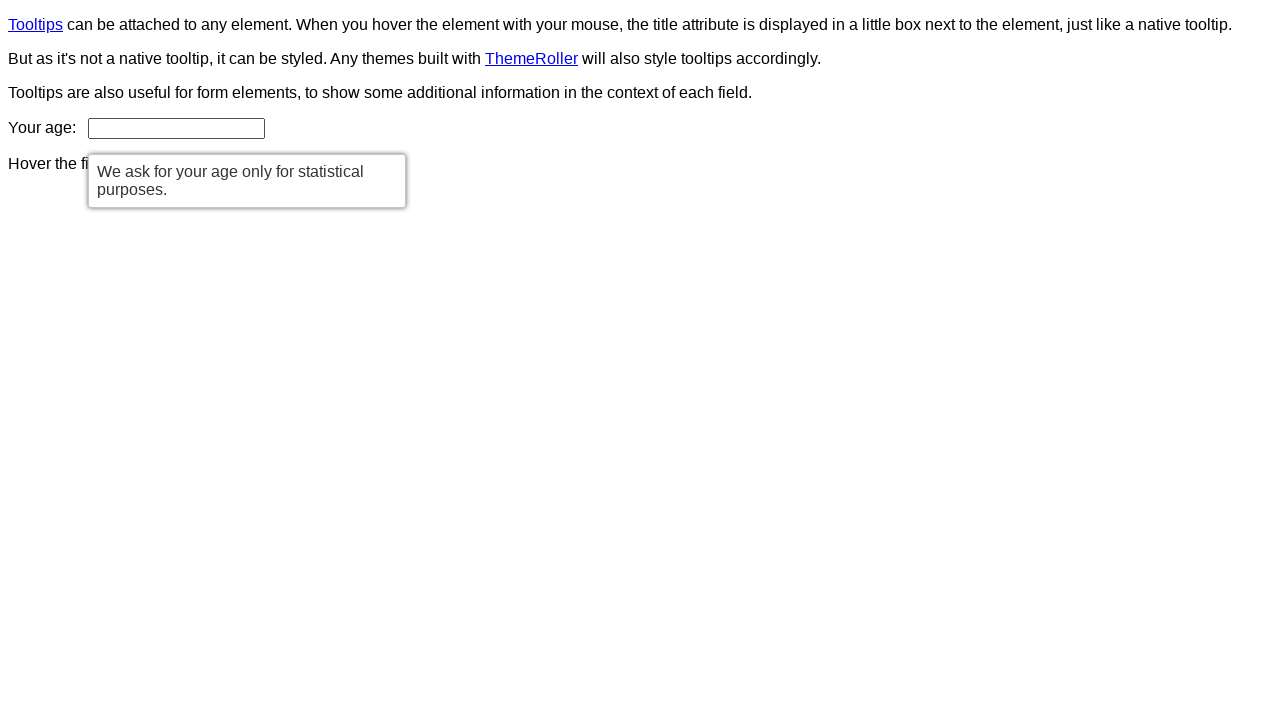

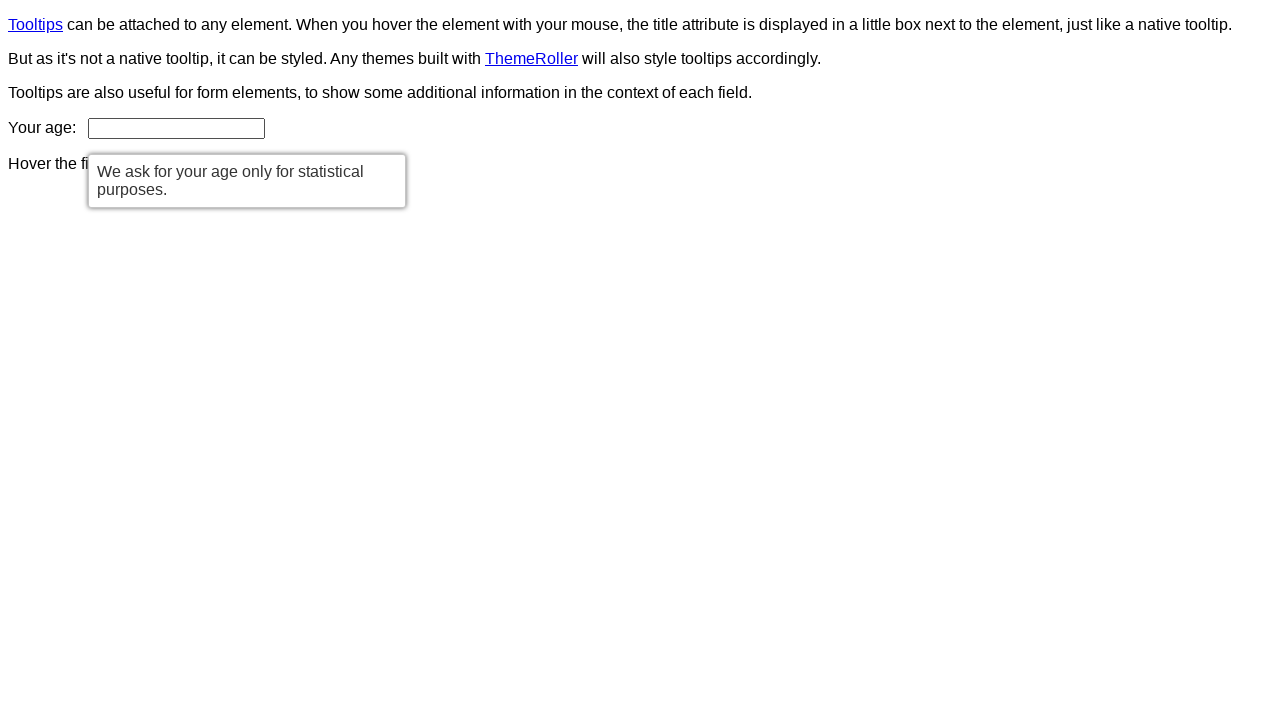